Tests the search functionality on Gillette India website by clicking the search icon, entering a search term, and verifying search results appear

Starting URL: https://www.gillette.co.in/en-in

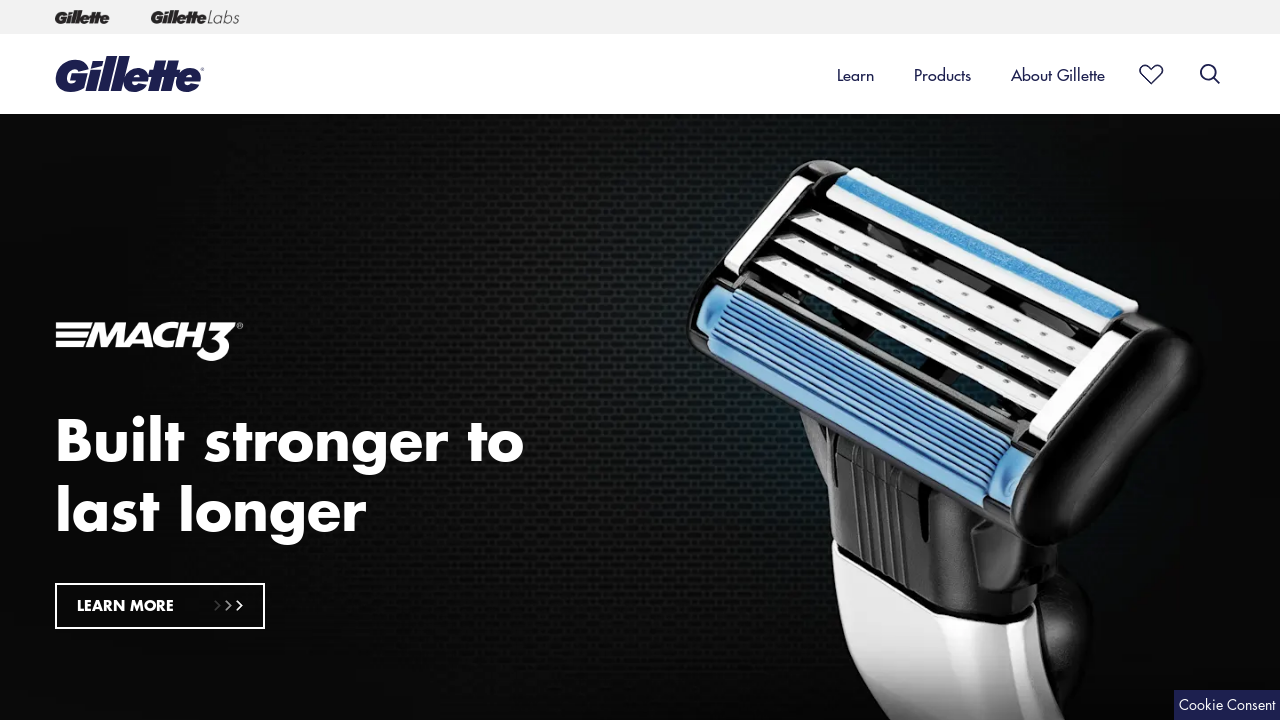

Waited for search icon to be visible
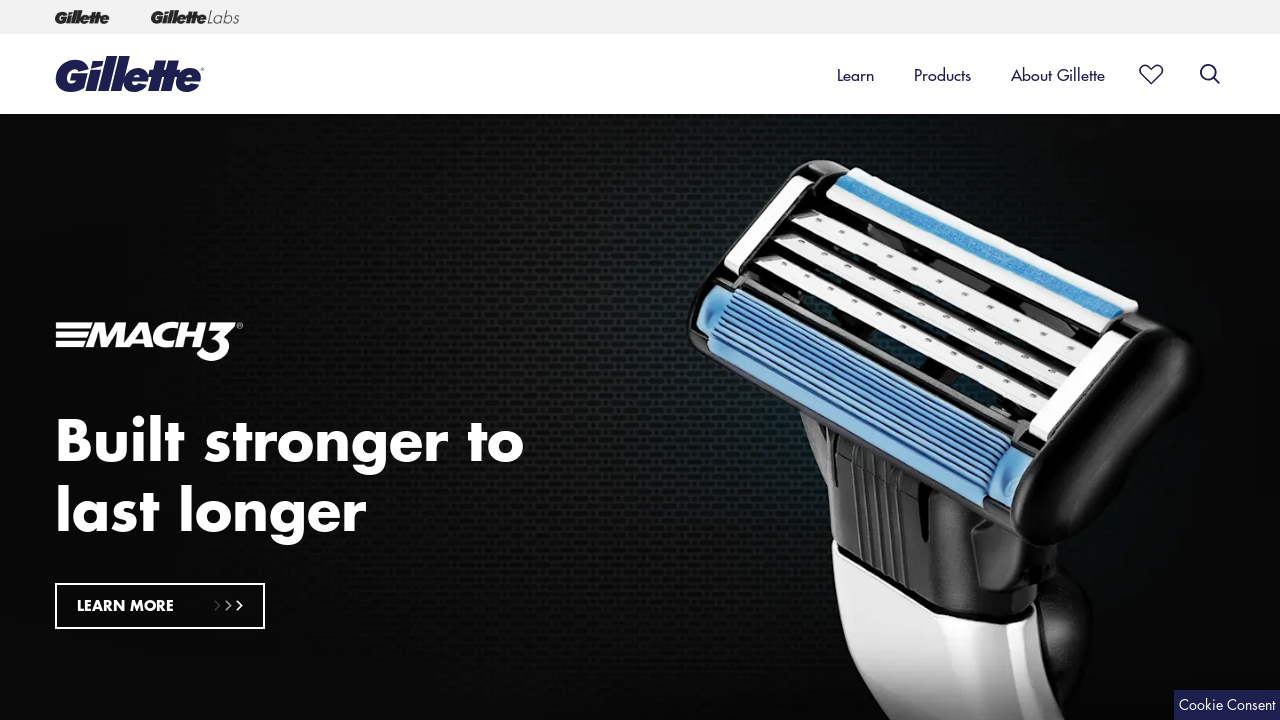

Clicked search icon to open search field at (1210, 74) on xpath=//*[@id='searchIcon']
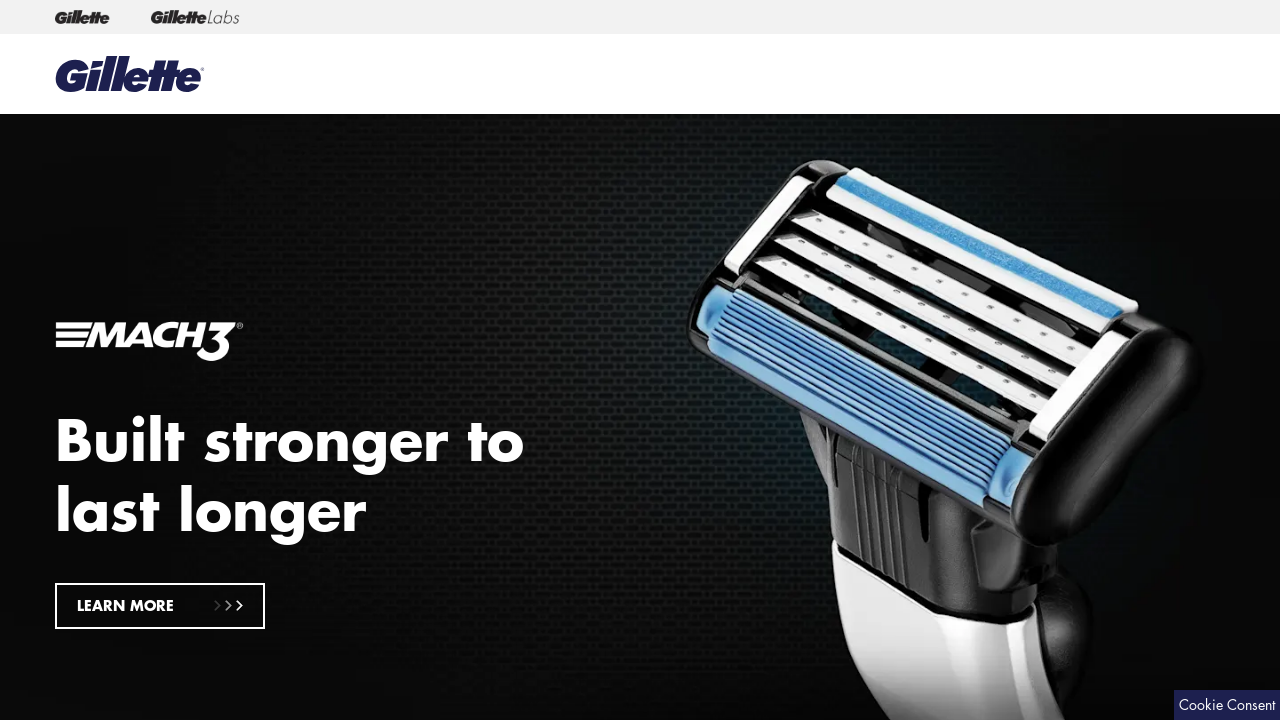

Entered 'razor blades' in search input field on //*[@id='search-box-input']
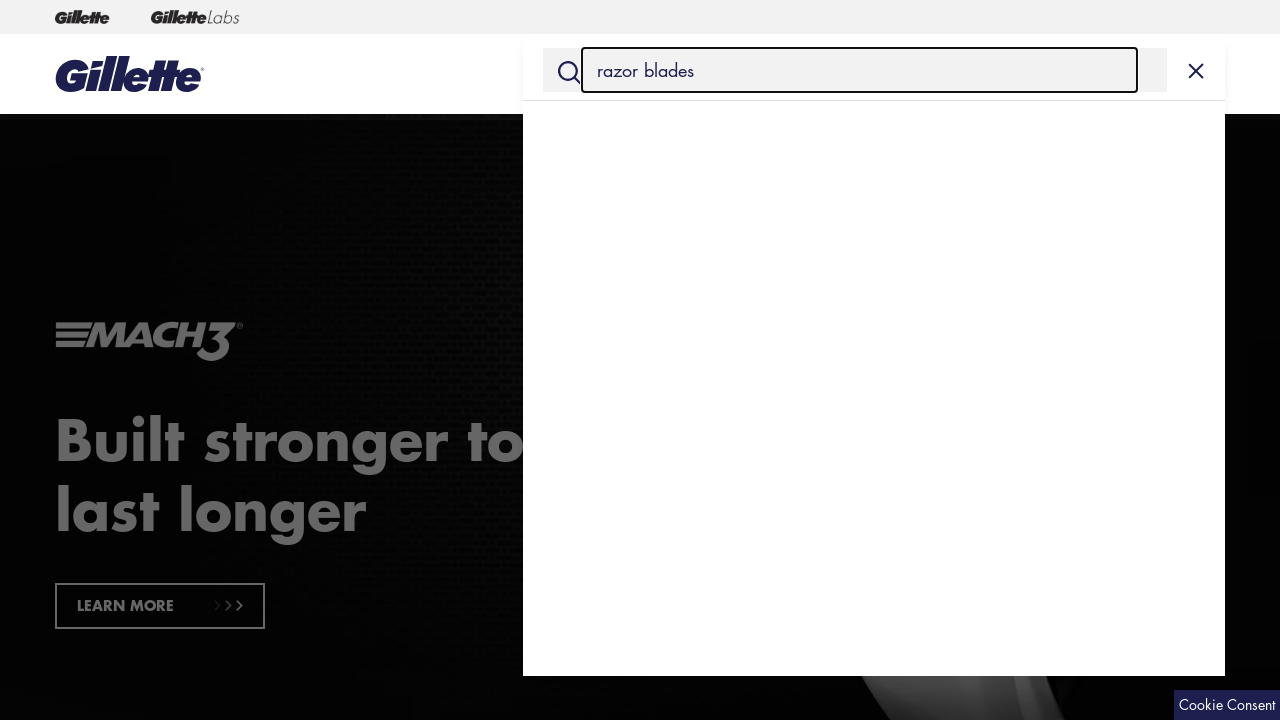

Pressed Enter to submit search query on //*[@id='search-box-input']
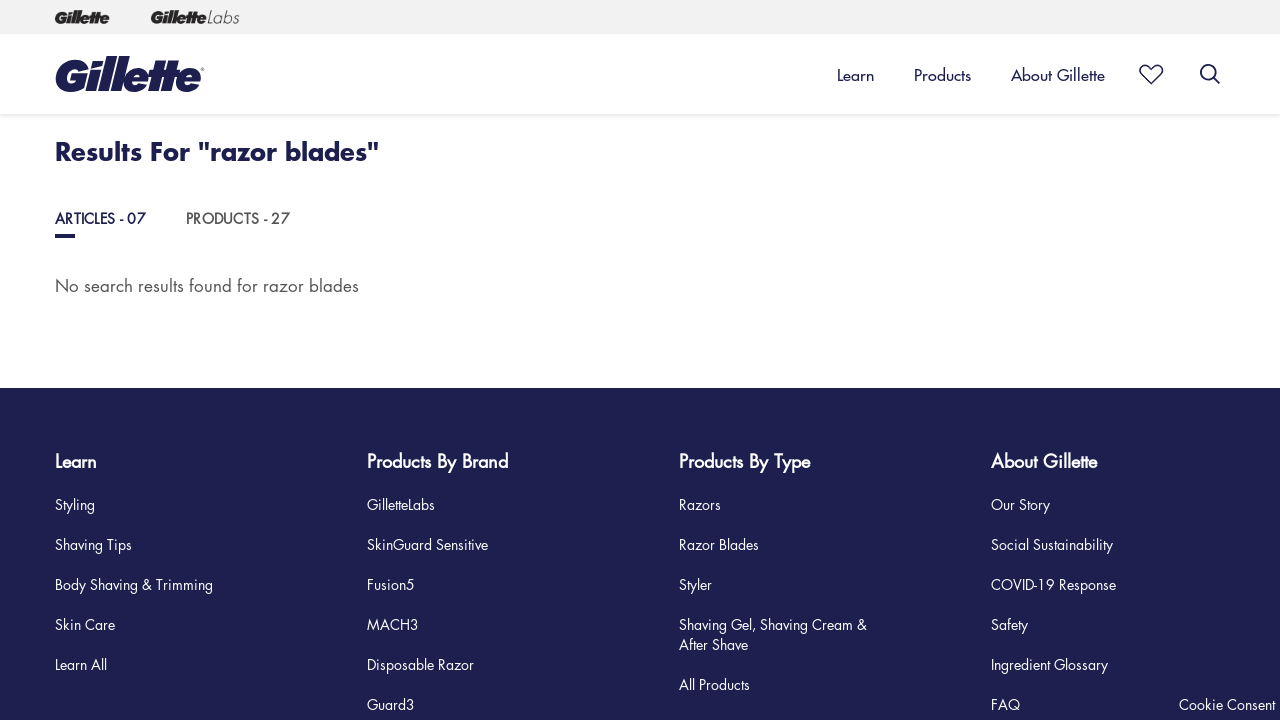

Search results heading appeared on page
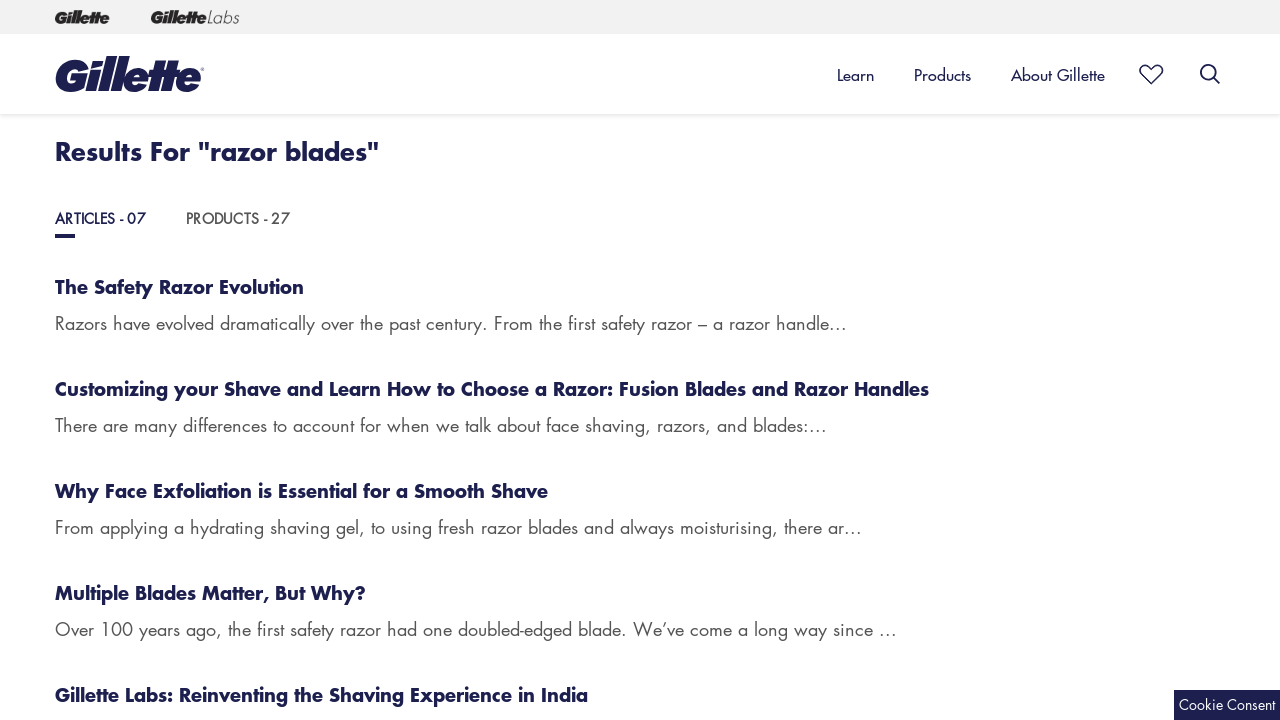

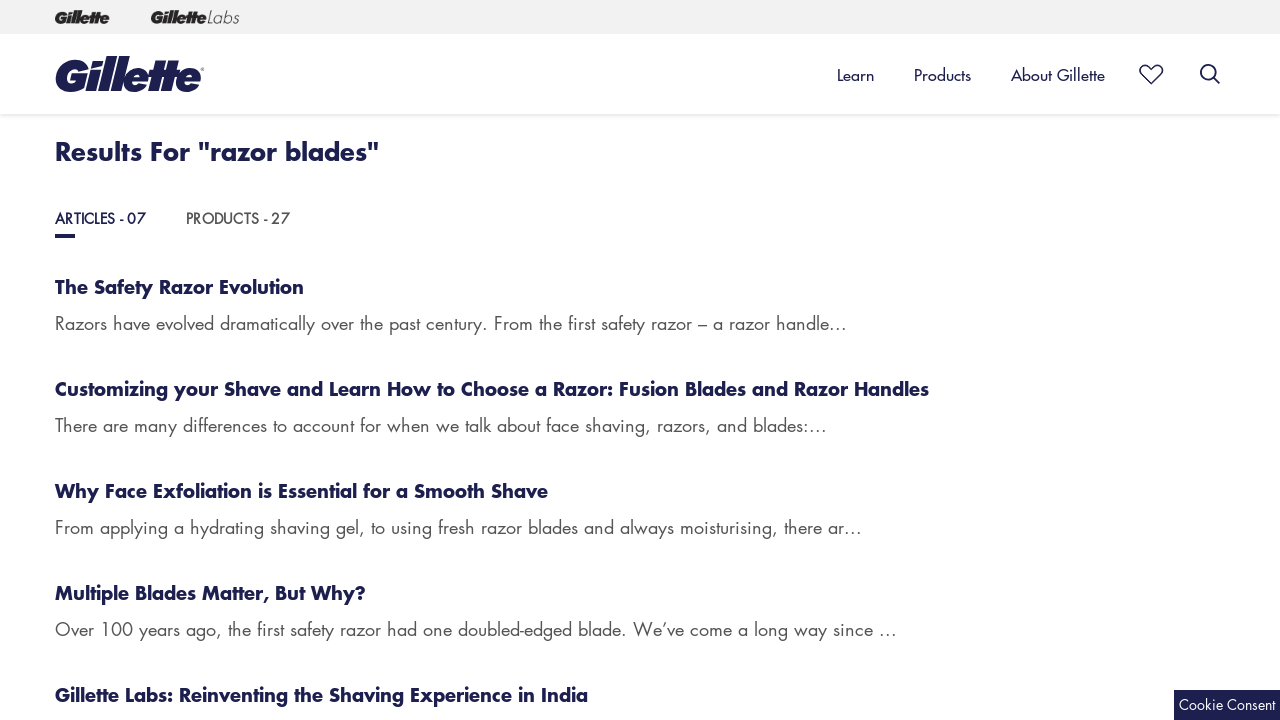